Tests drag and drop functionality on the jQuery UI demo page by dragging an element and dropping it onto a target area within an iframe

Starting URL: https://jqueryui.com/droppable/

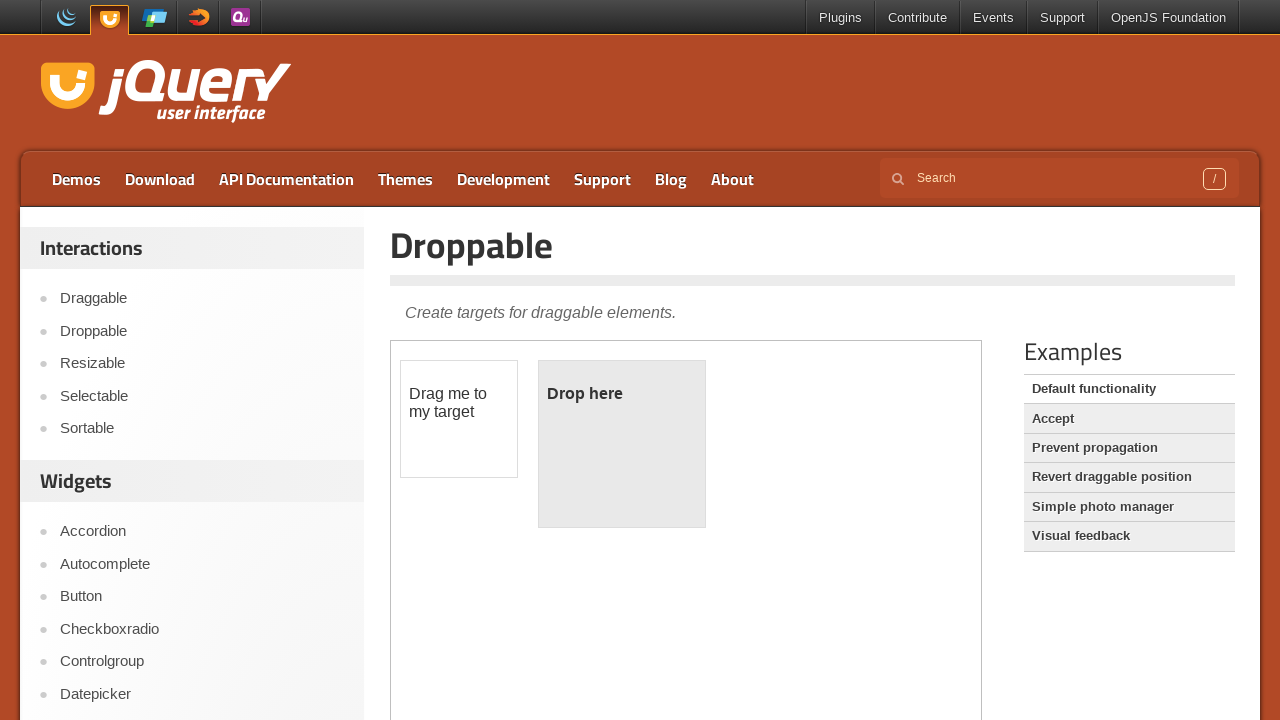

Located the demo iframe containing drag and drop elements
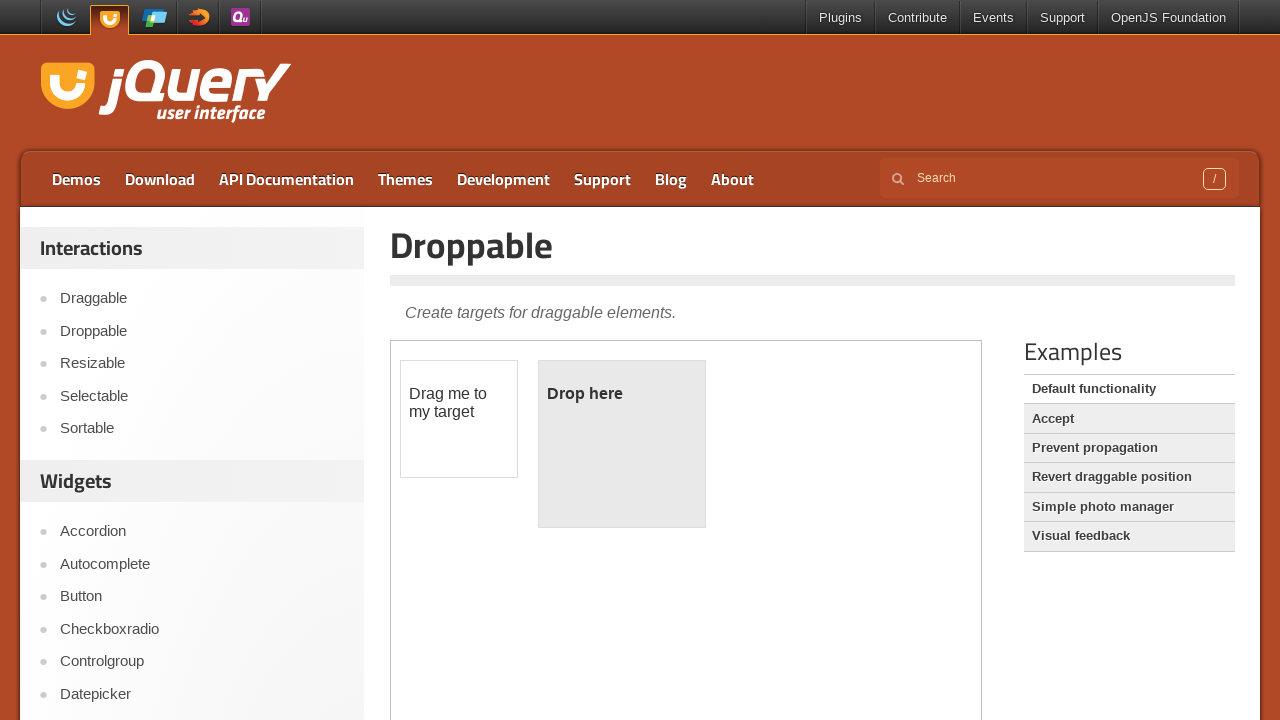

Located the draggable element
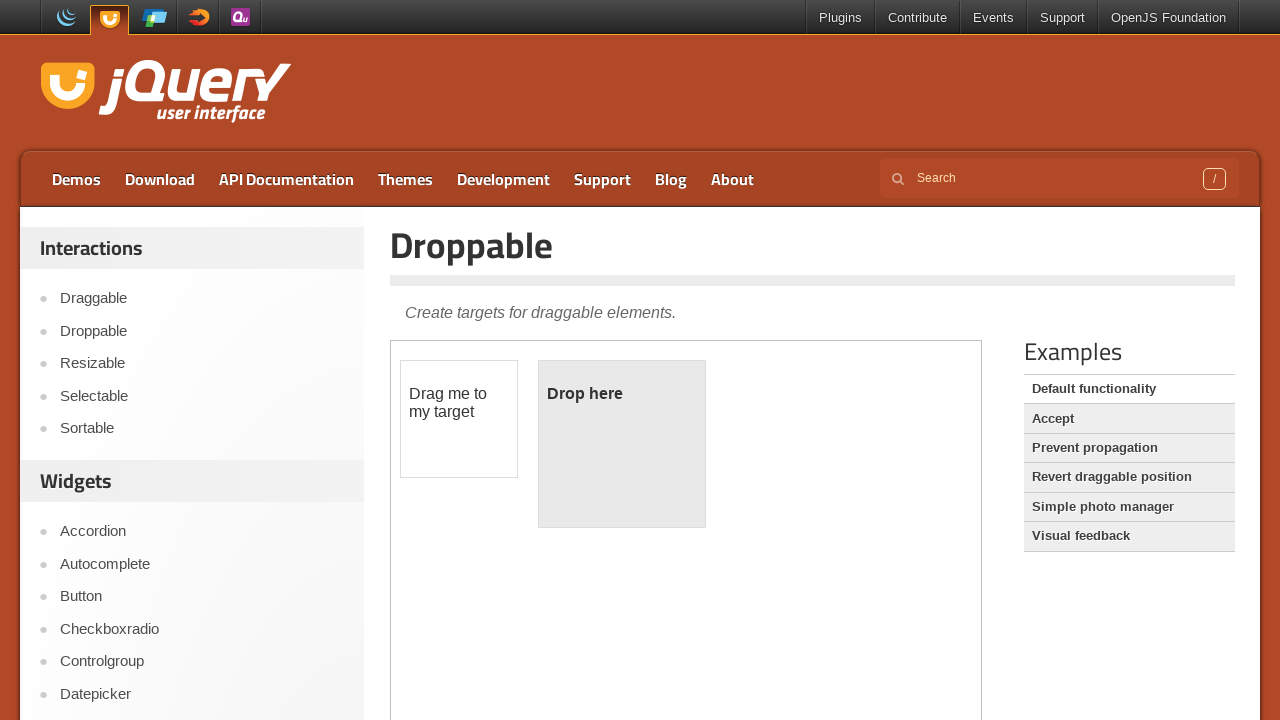

Located the droppable target element
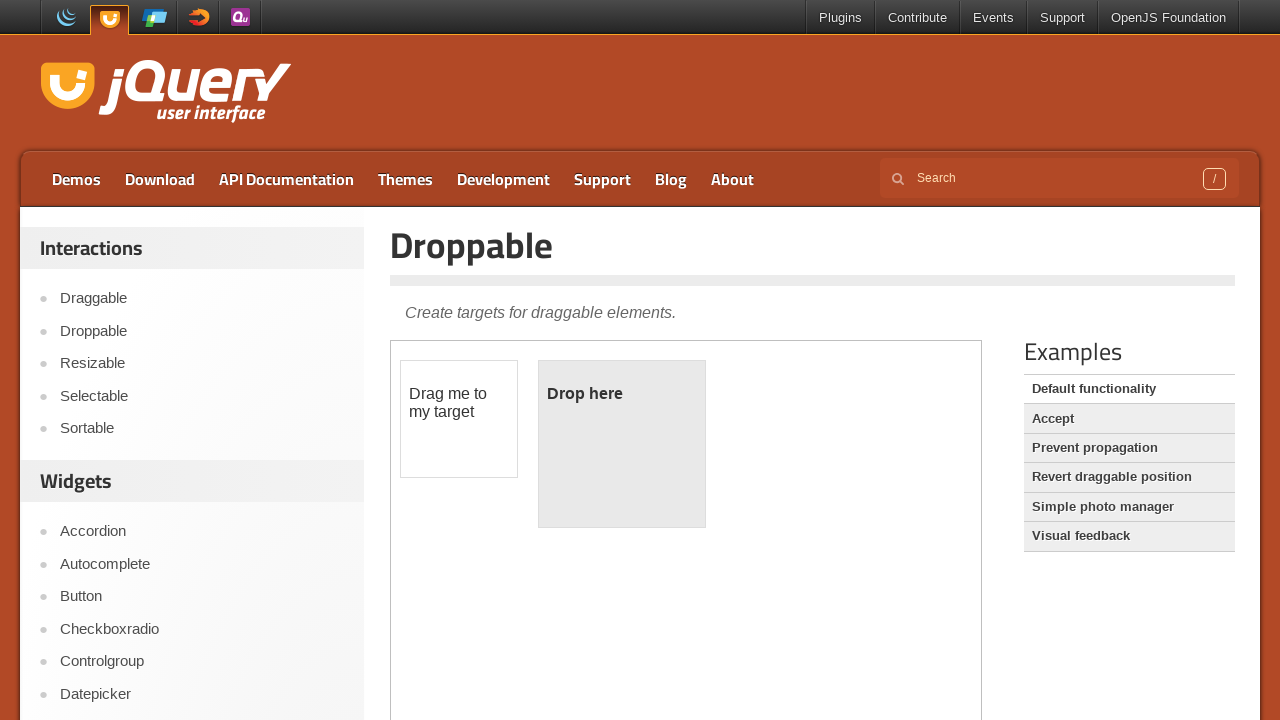

Dragged the draggable element onto the droppable target at (622, 444)
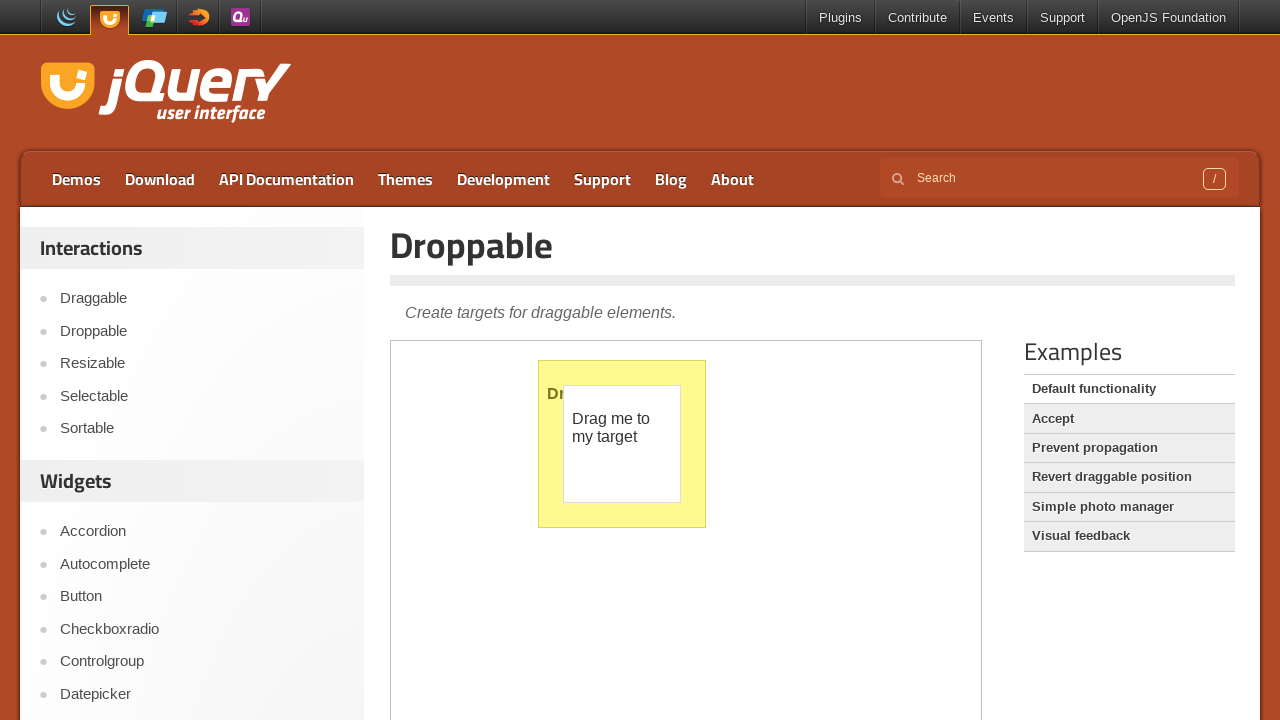

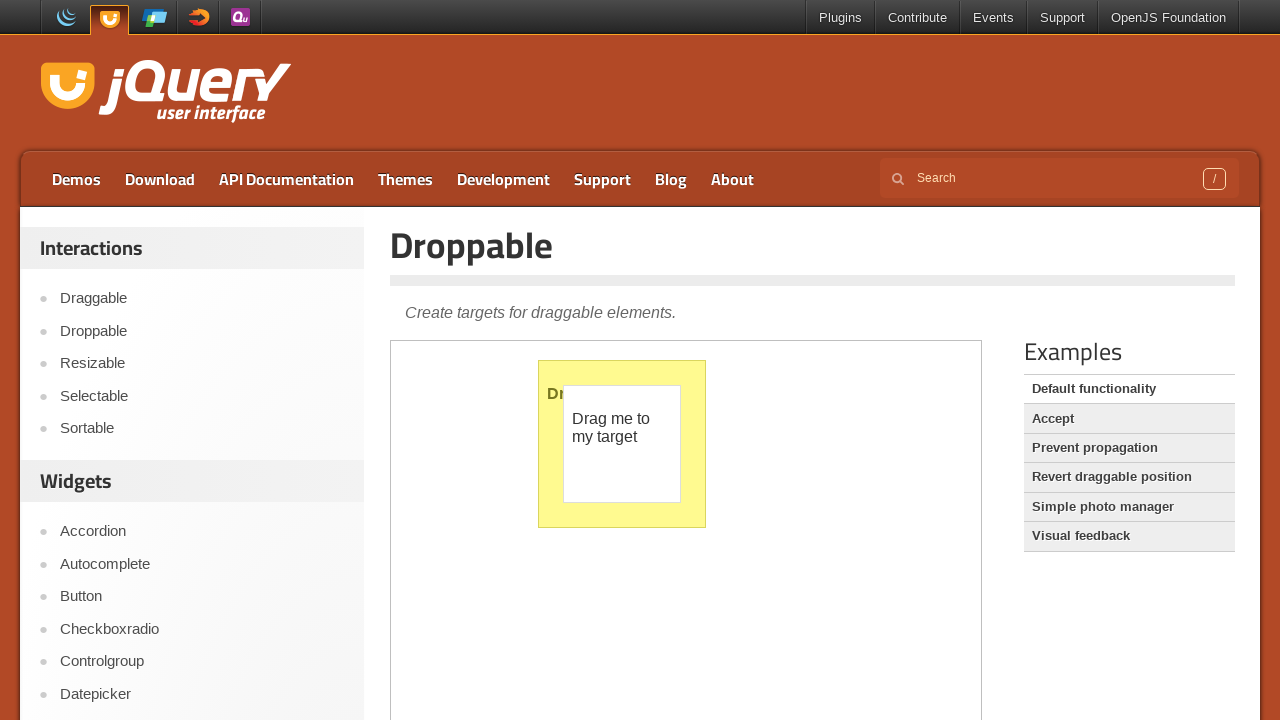